Tests that clicking the "Våra tjänster" (Our Services) link navigates to a page with the expected heading matching the link text

Starting URL: https://www.axesslogistics.se/

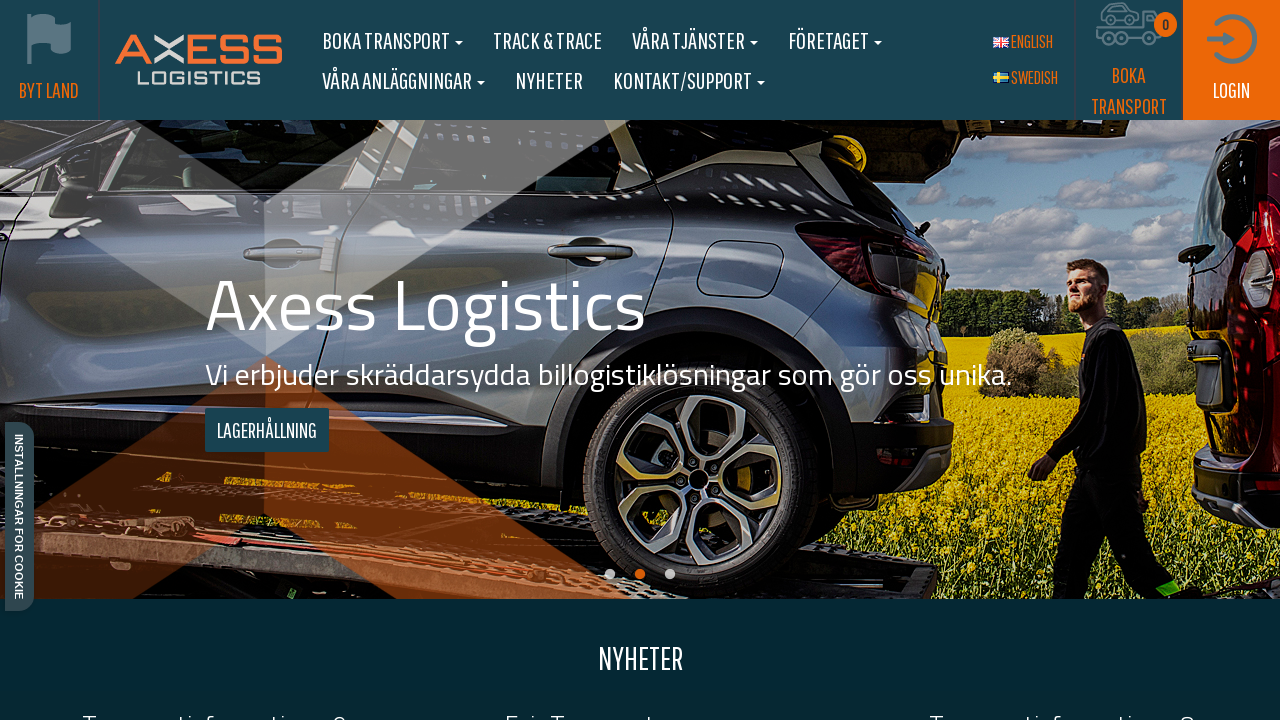

Clicked 'Våra tjänster' (Our Services) link at (694, 40) on xpath=//a[@role='button'][normalize-space()='Våra tjänster']
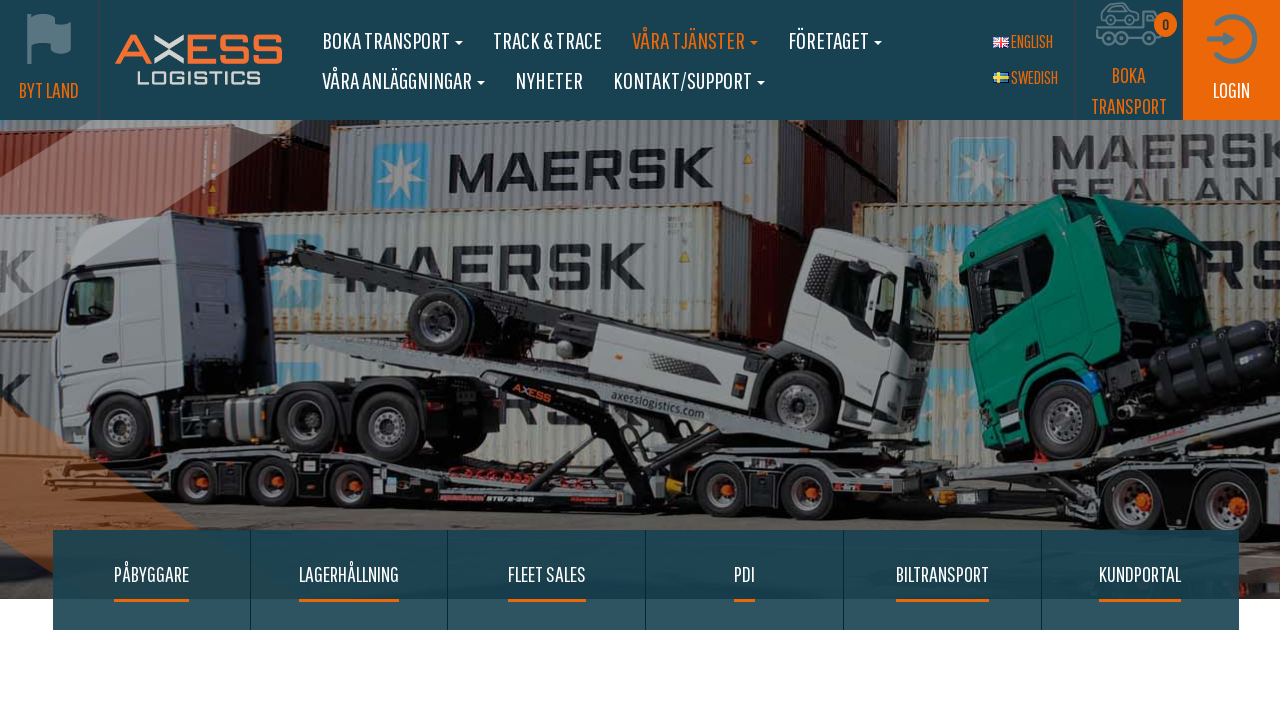

Services section loaded with expected content
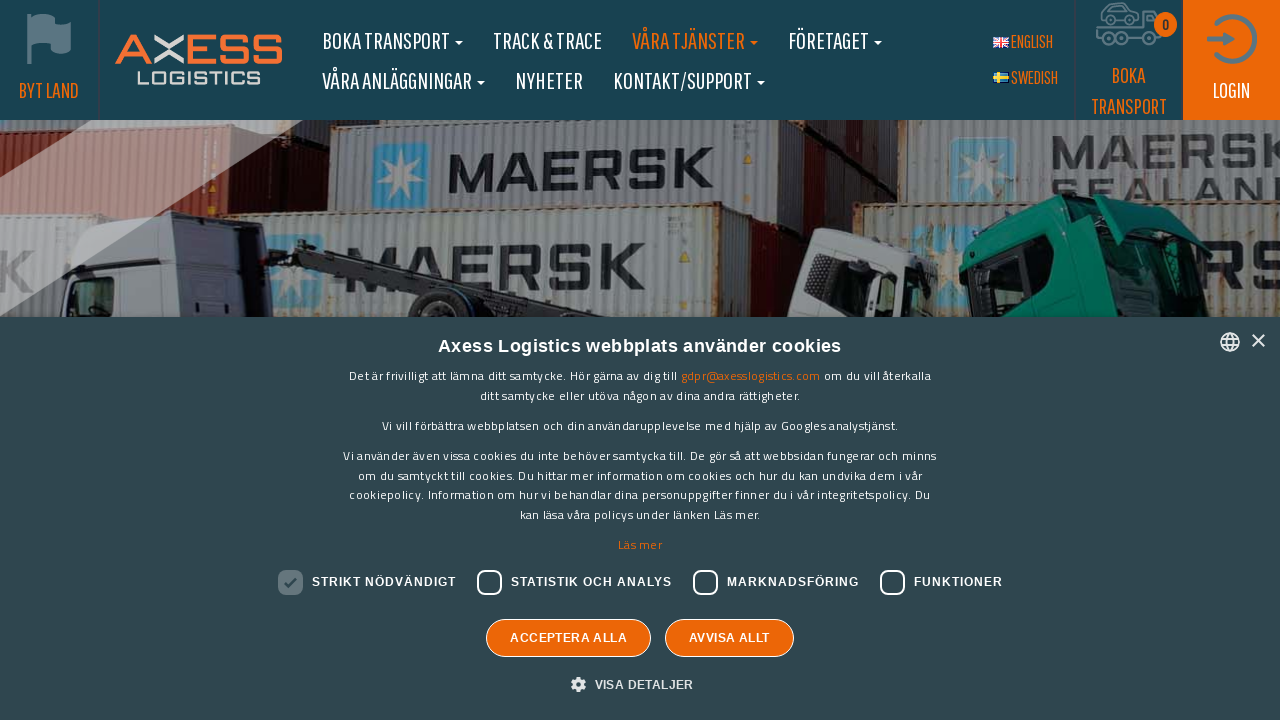

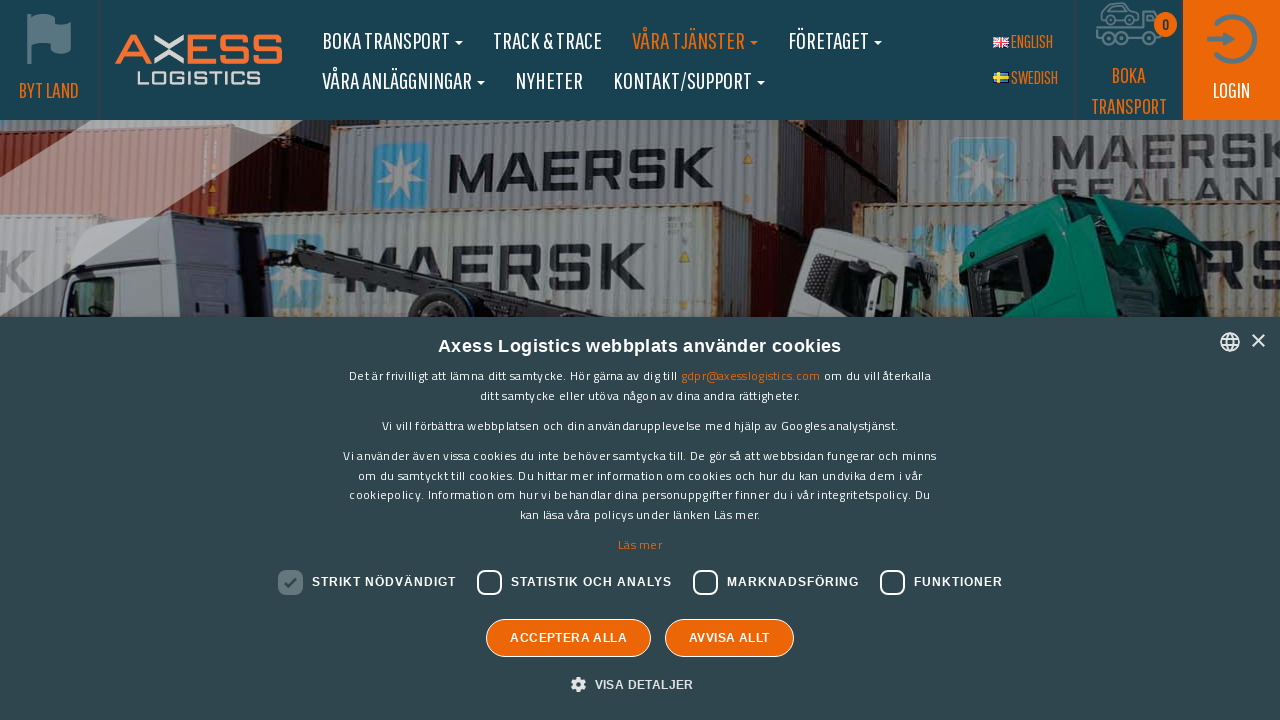